Tests that searching for a product on the GreenKart landing page and then searching for the same product on the Top Deals offers page (in a new window) returns matching product names.

Starting URL: https://rahulshettyacademy.com/seleniumPractise/#/

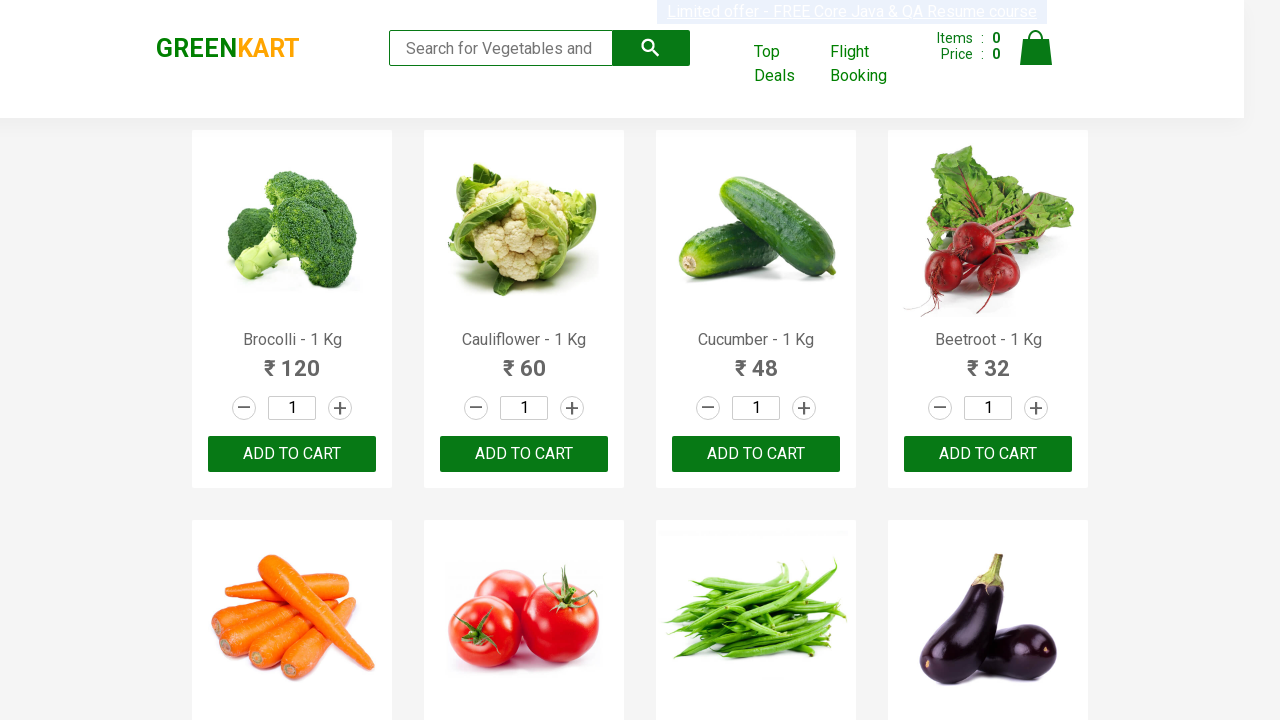

Filled search field with 'Tom' on landing page on input[type='search']
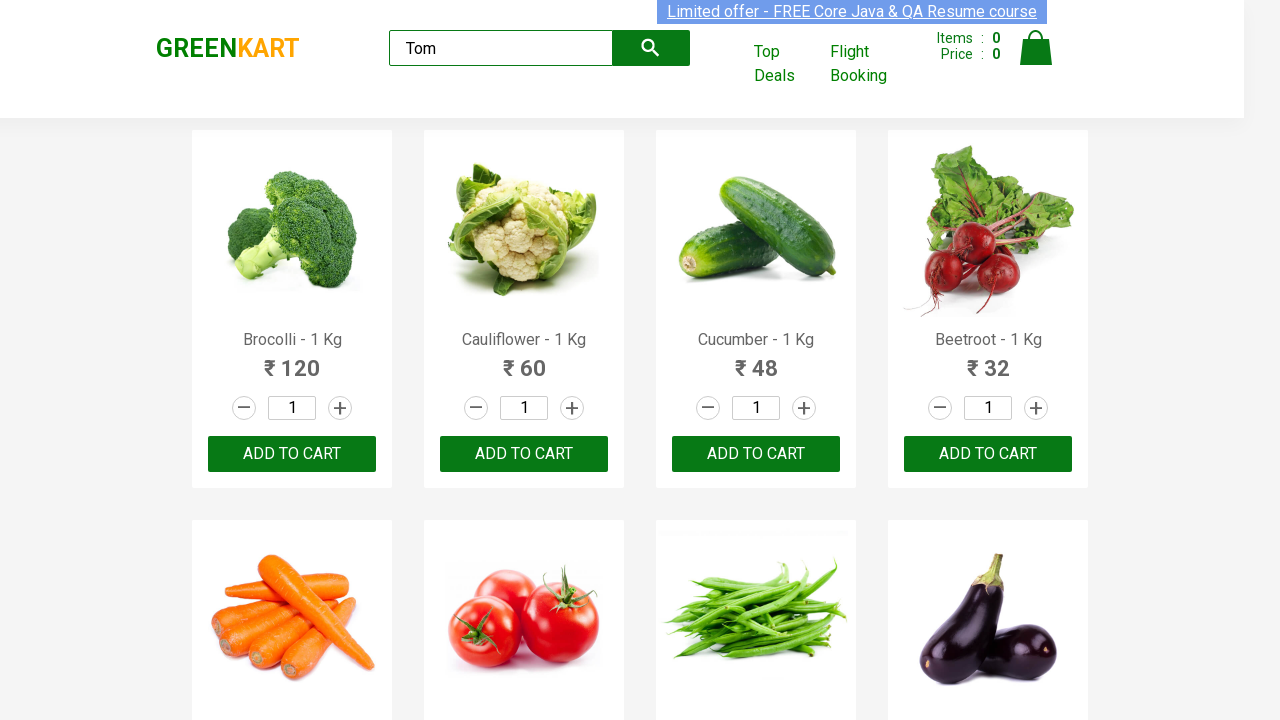

Search results appeared on landing page
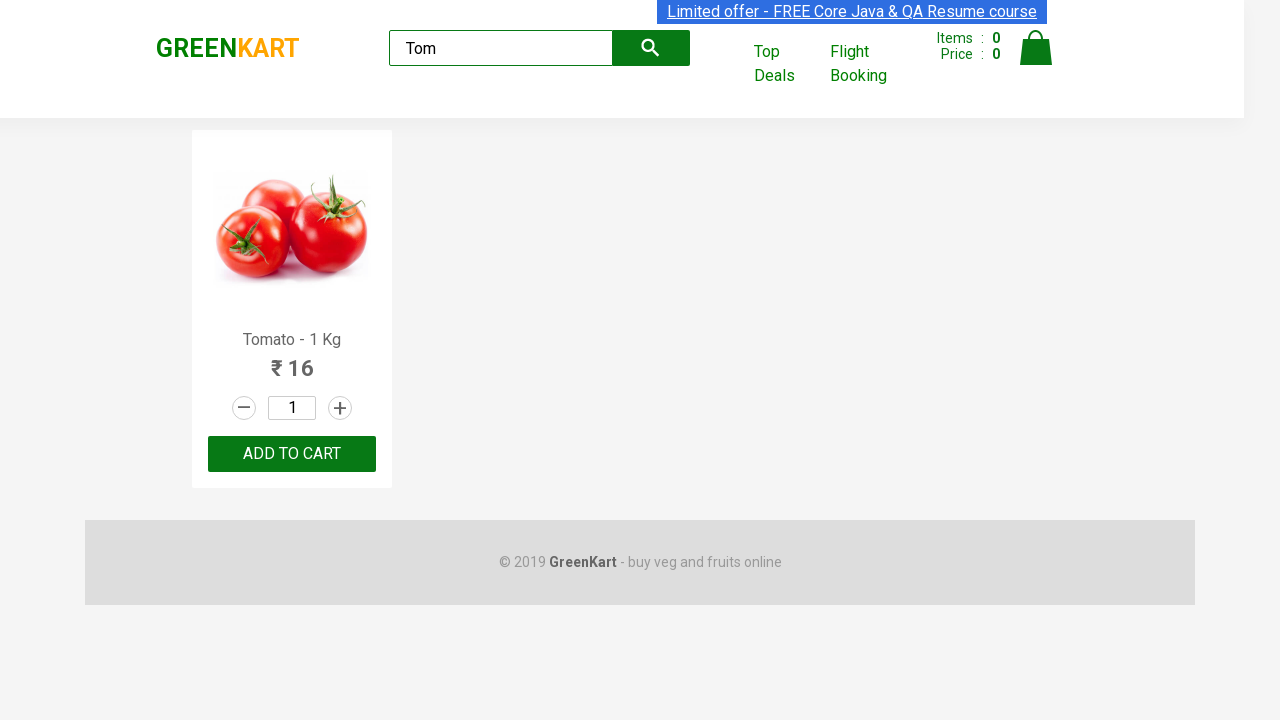

Extracted product name from landing page: 'Tomato'
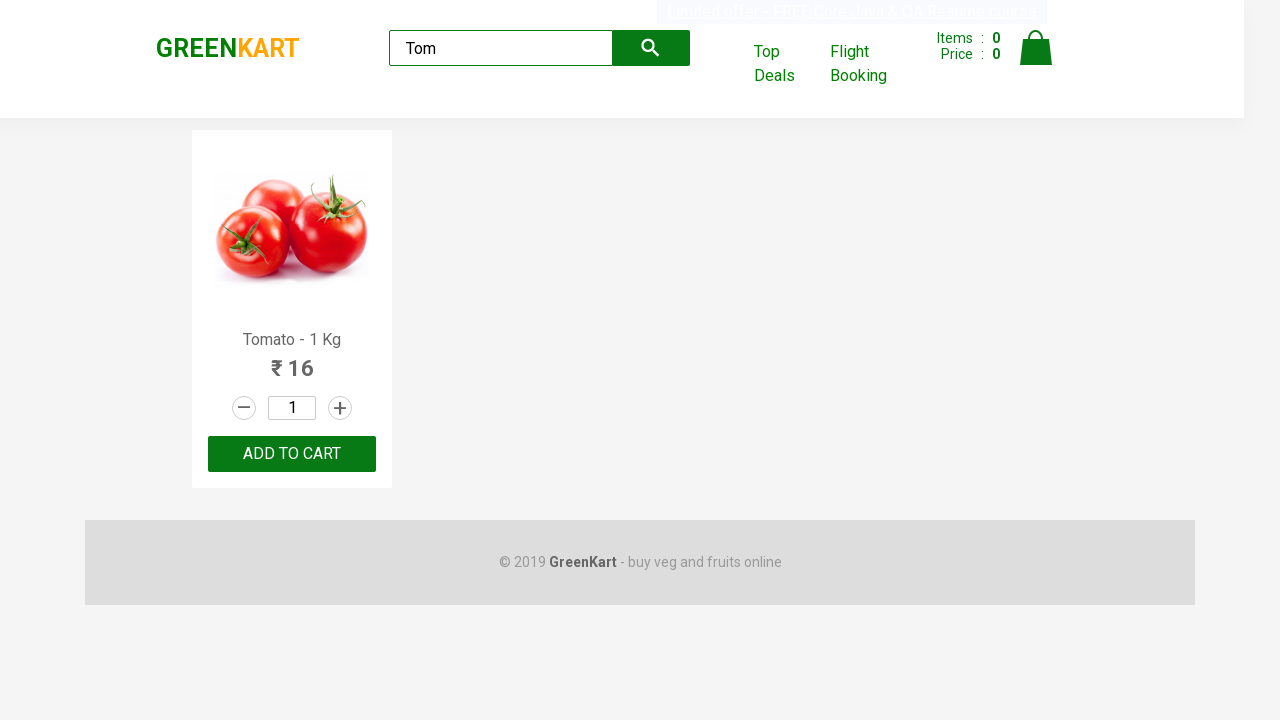

Clicked on 'Top Deals' link to open new window at (787, 64) on text=Top Deals
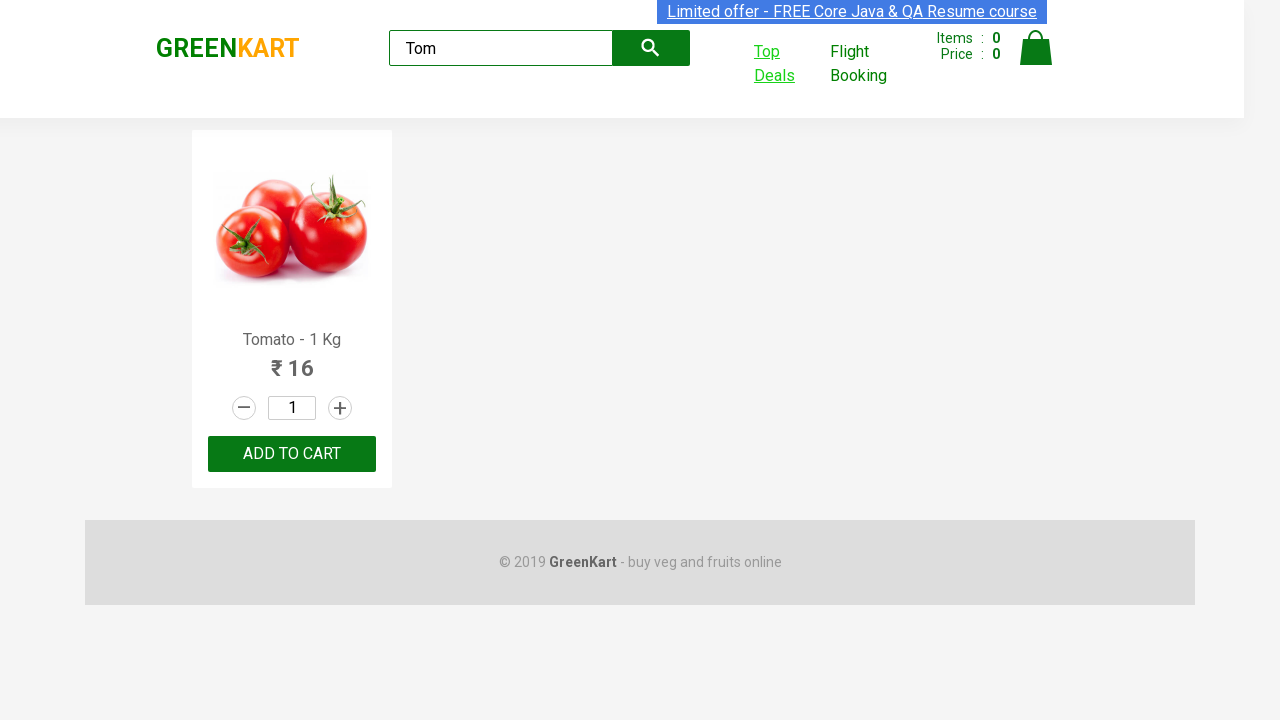

Accessed new window/page for Top Deals
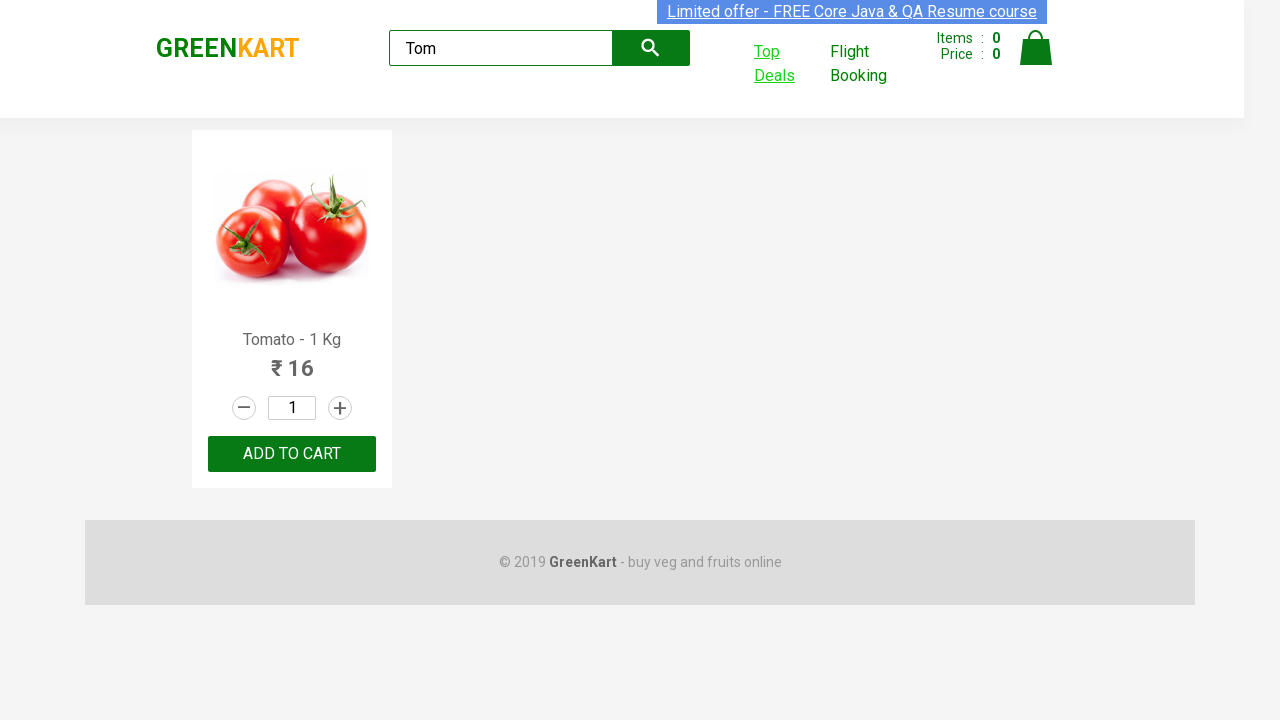

Top Deals page loaded
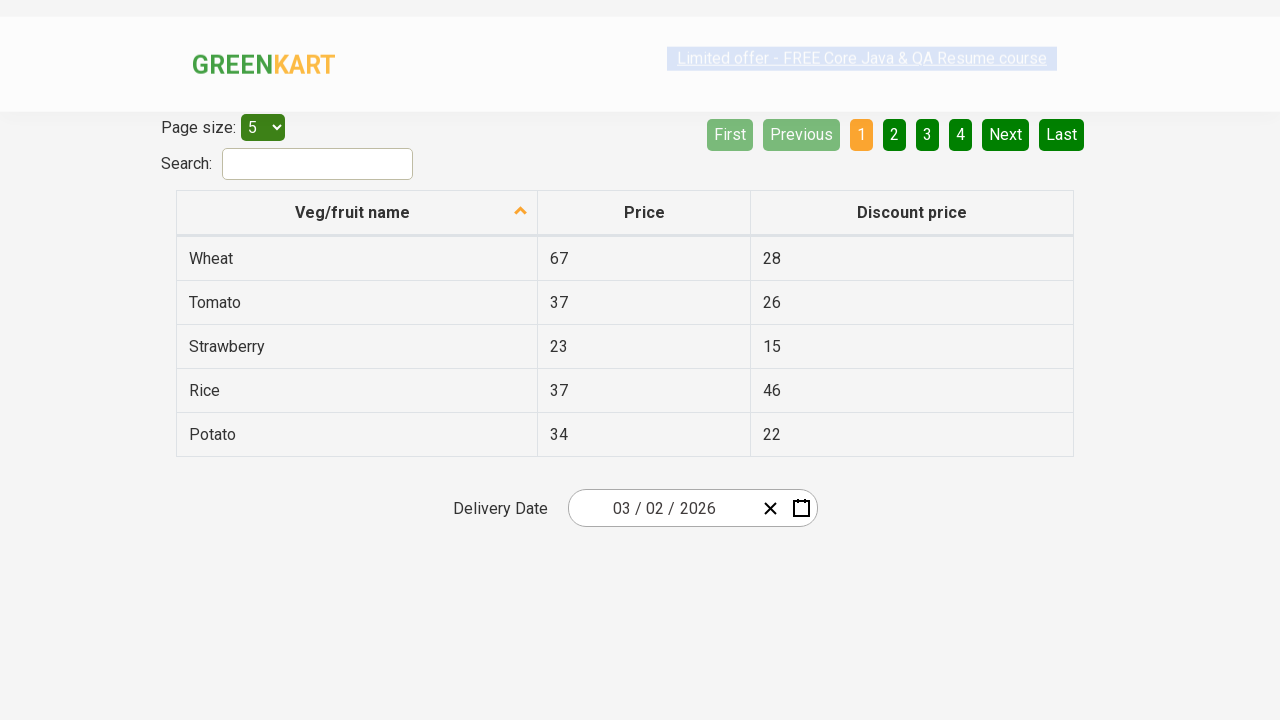

Filled search field with 'Tom' on Top Deals page on #search-field
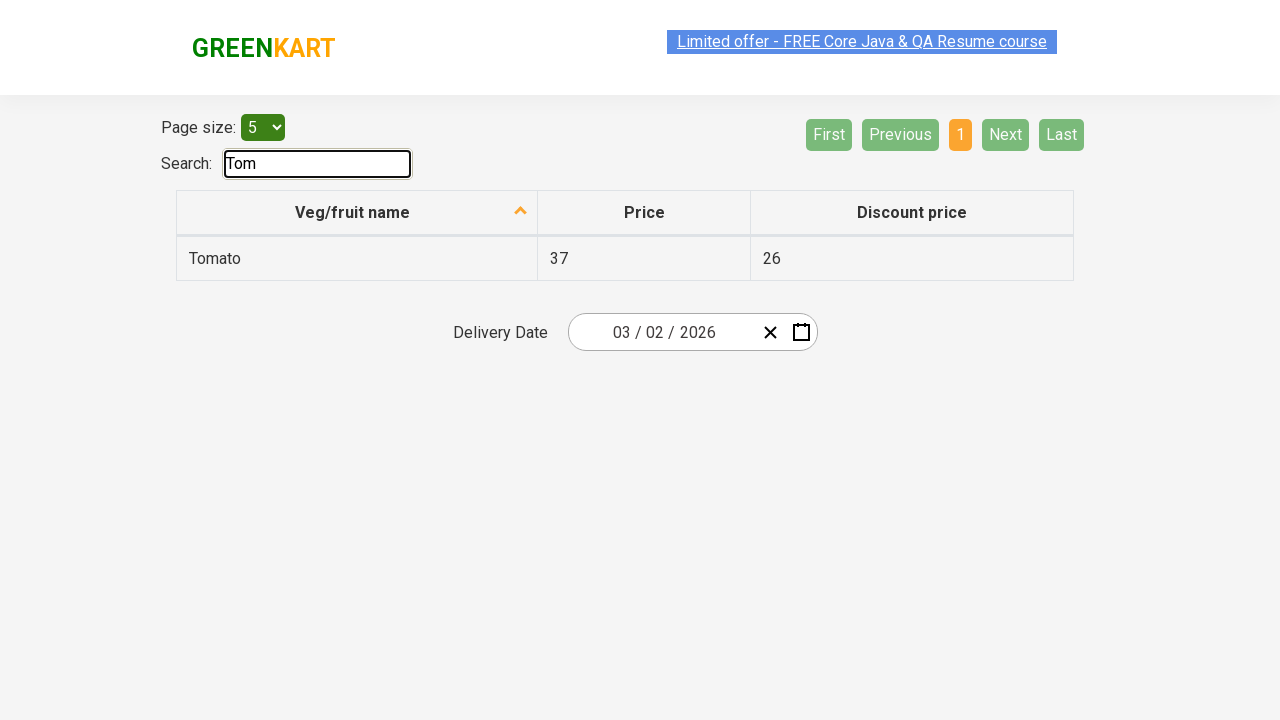

Search results appeared on Top Deals page
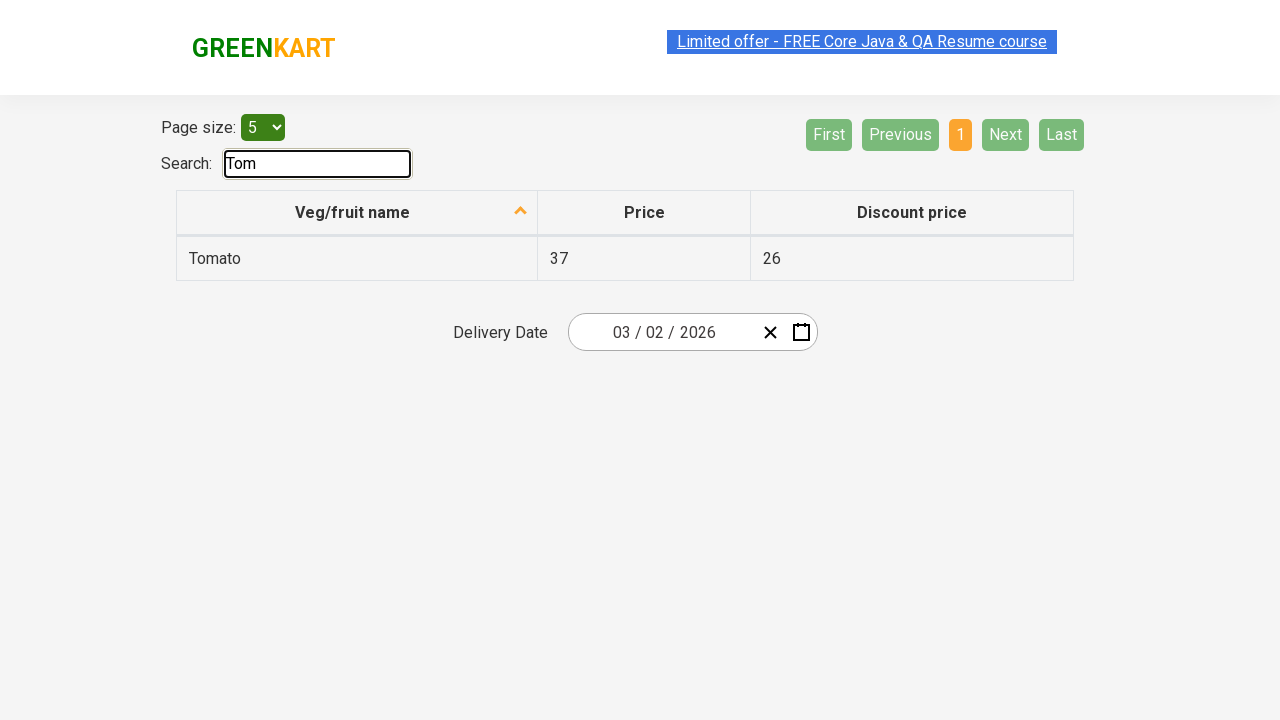

Extracted product name from Top Deals page: 'Tomato'
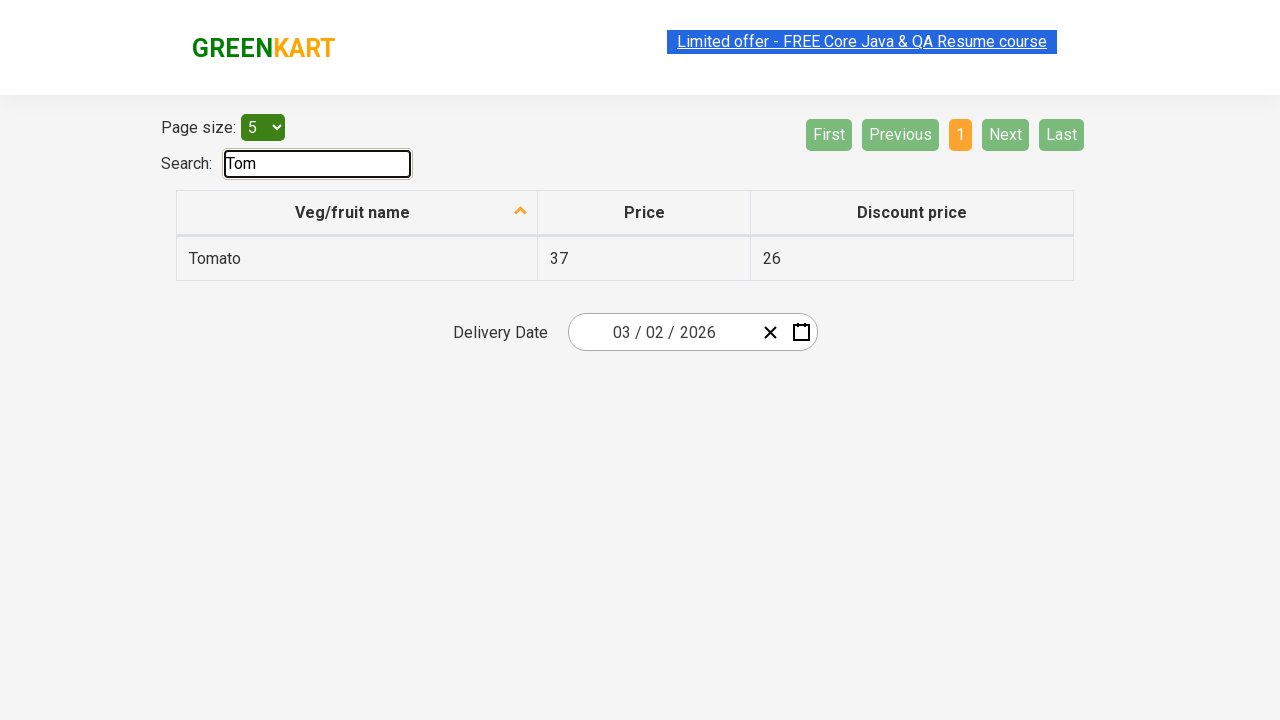

Assertion passed: Product names match ('Tomato')
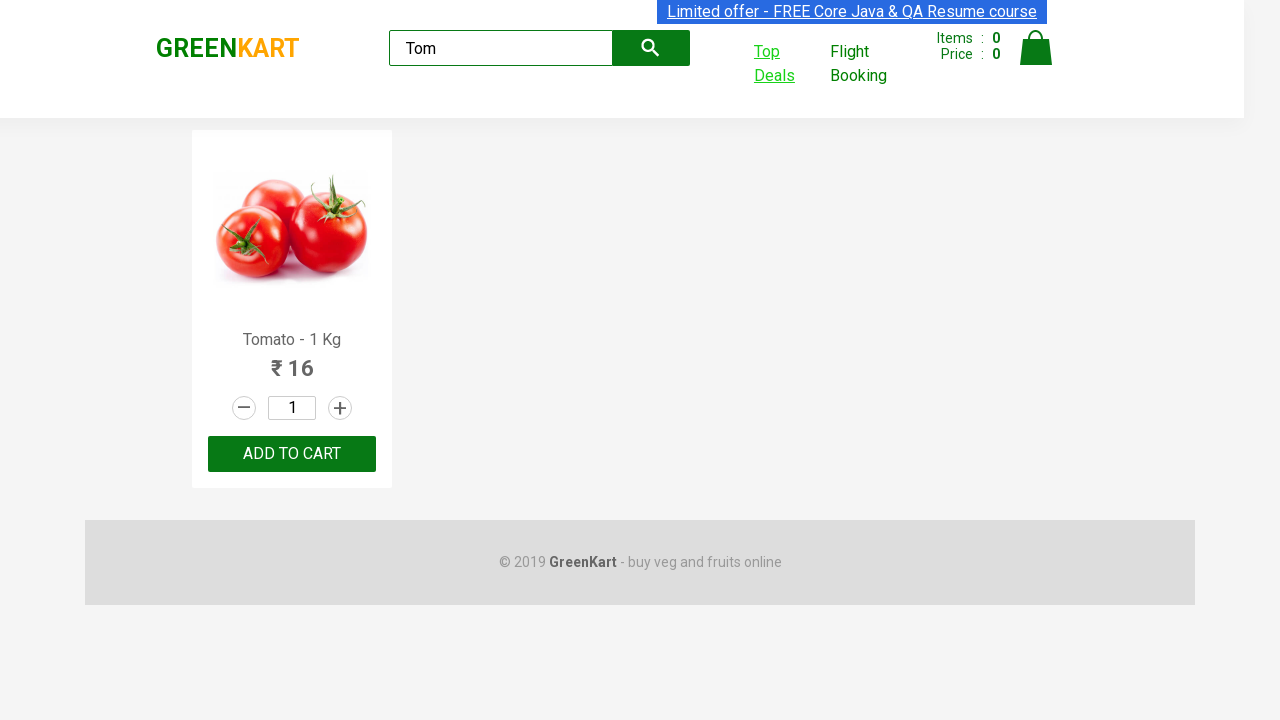

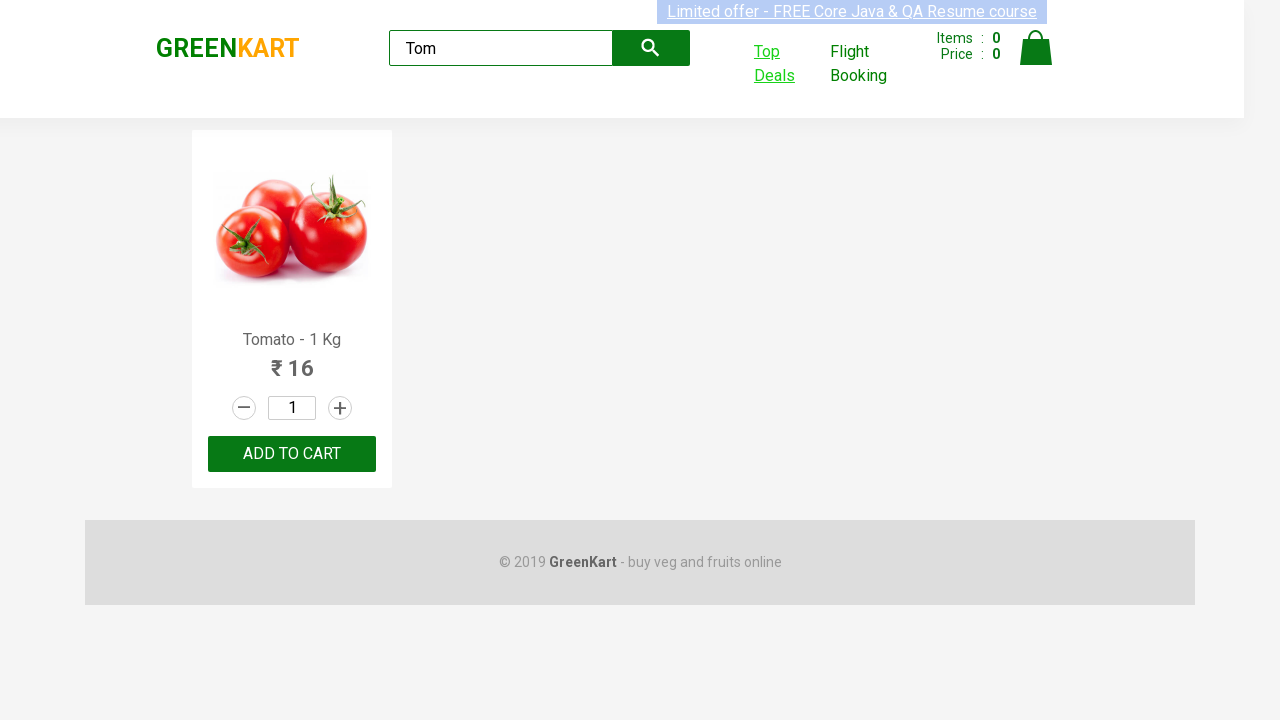